Tests navbar link navigation by clicking each navbar link (Rooms, Booking, Amenities, Location, Contact, Admin) and verifying the URL changes to the expected anchor or page.

Starting URL: https://automationintesting.online/

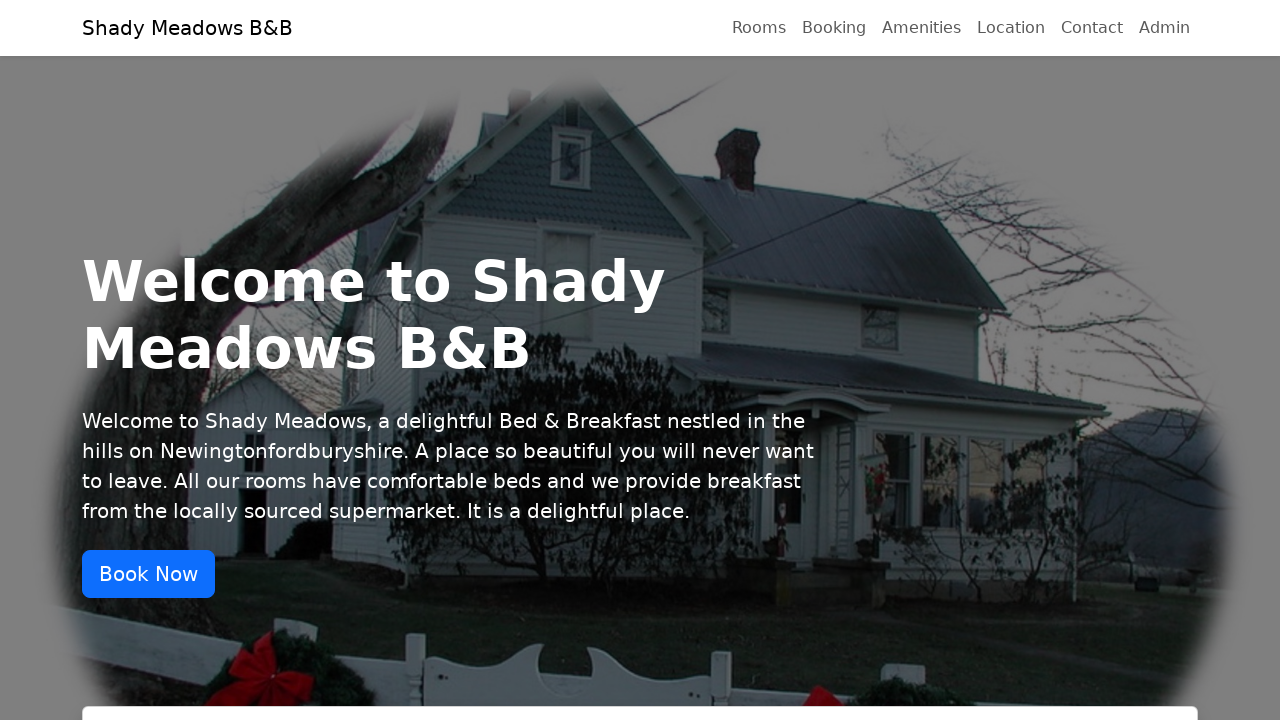

Clicked Rooms navbar link at (759, 28) on a[href='#rooms'], a:has-text('Rooms')
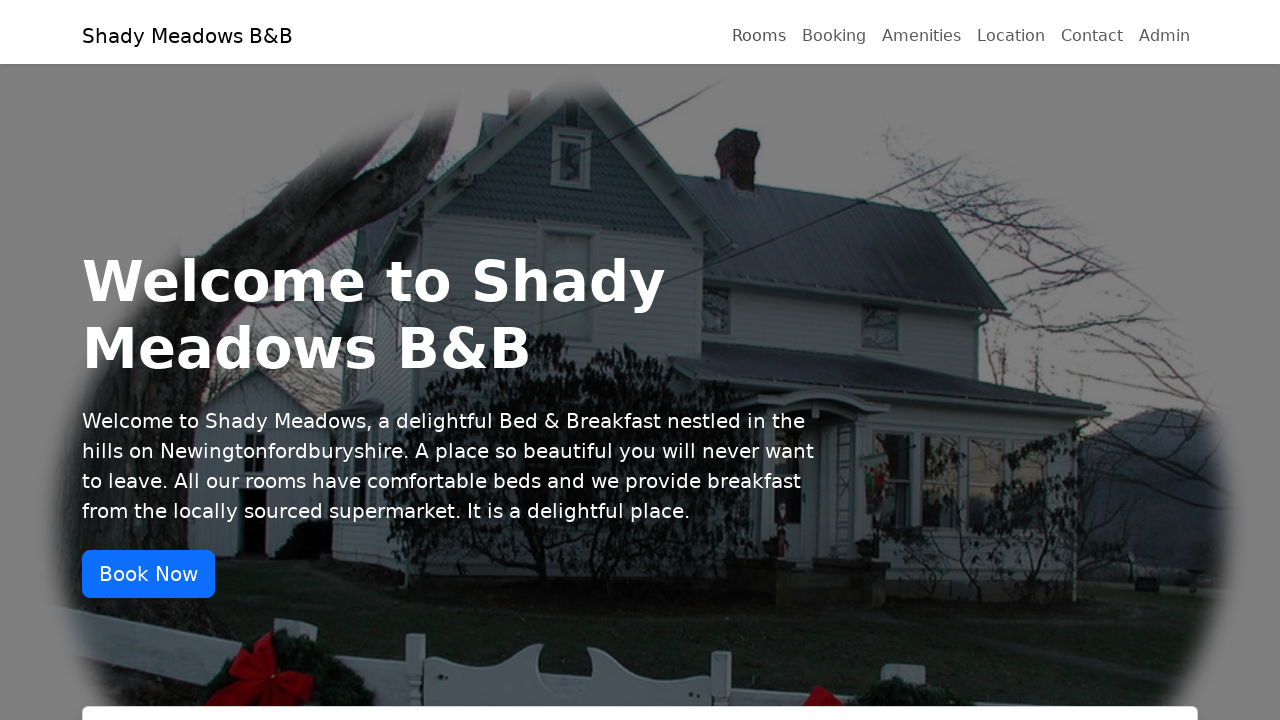

Verified URL navigated to #rooms anchor
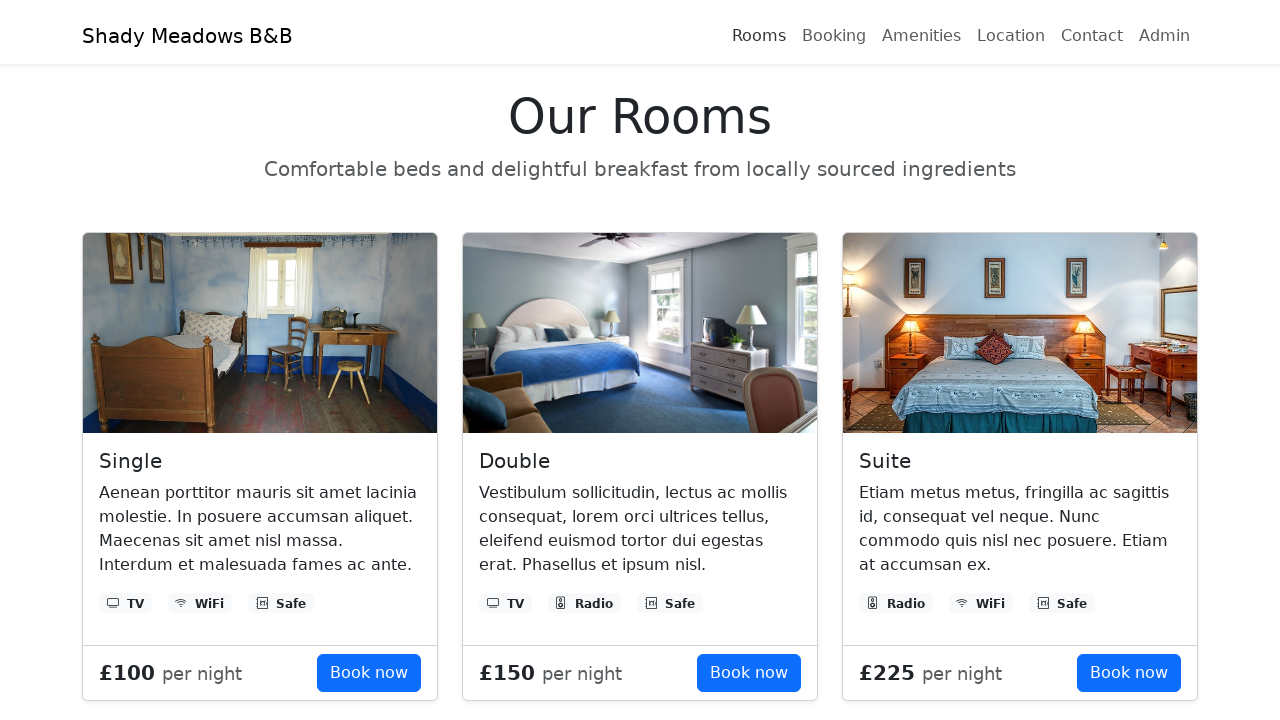

Clicked Booking navbar link at (834, 28) on a[href='#booking'], a:has-text('Booking')
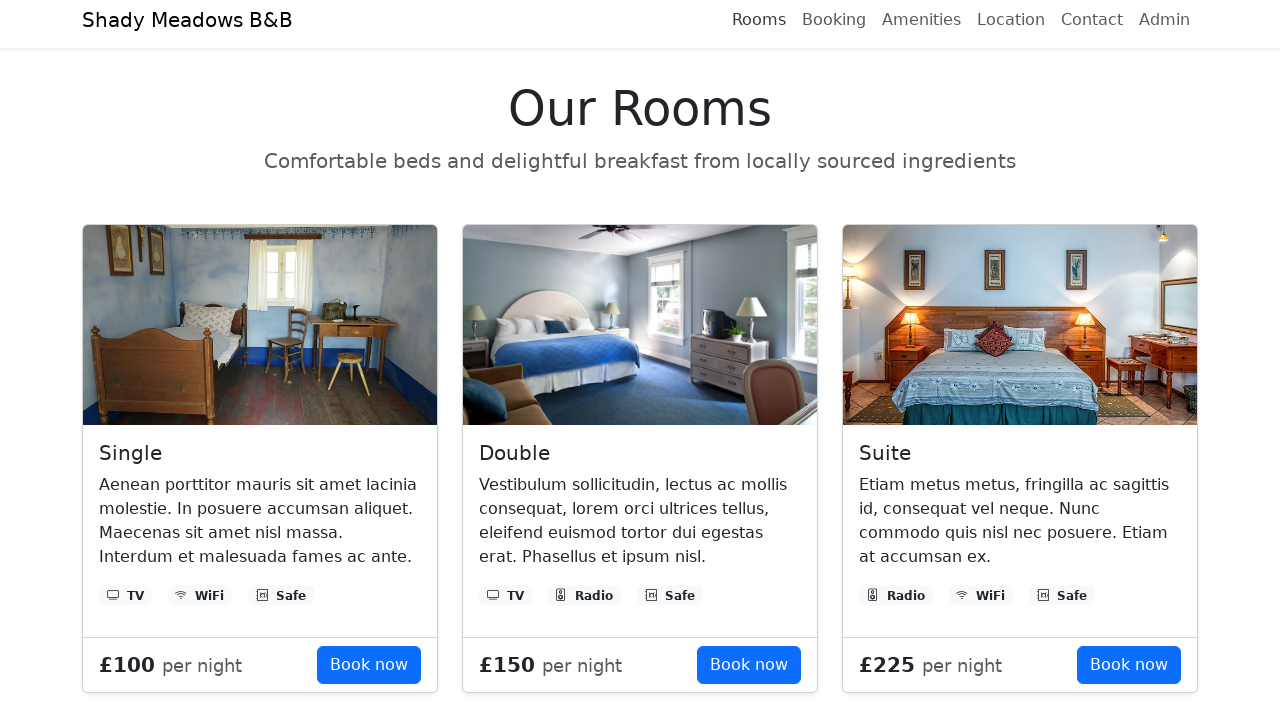

Verified URL navigated to #booking anchor
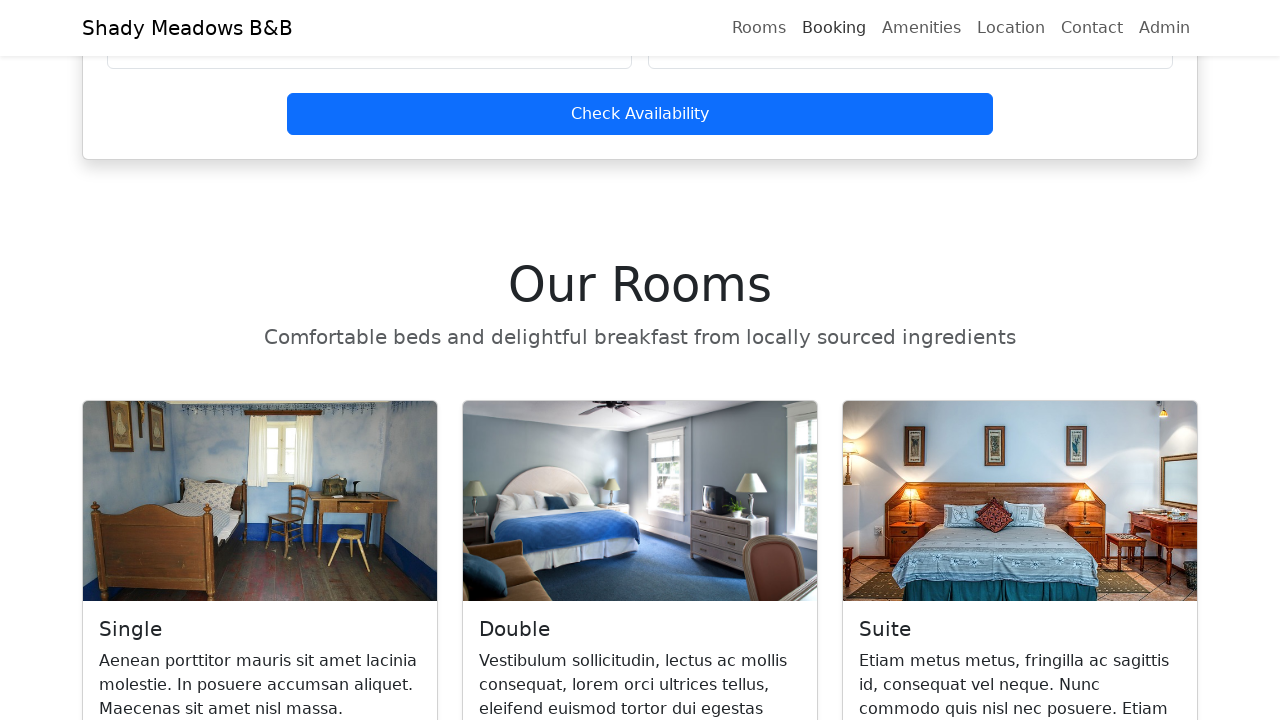

Clicked Amenities navbar link at (922, 28) on a[href='#amenities'], a:has-text('Amenities')
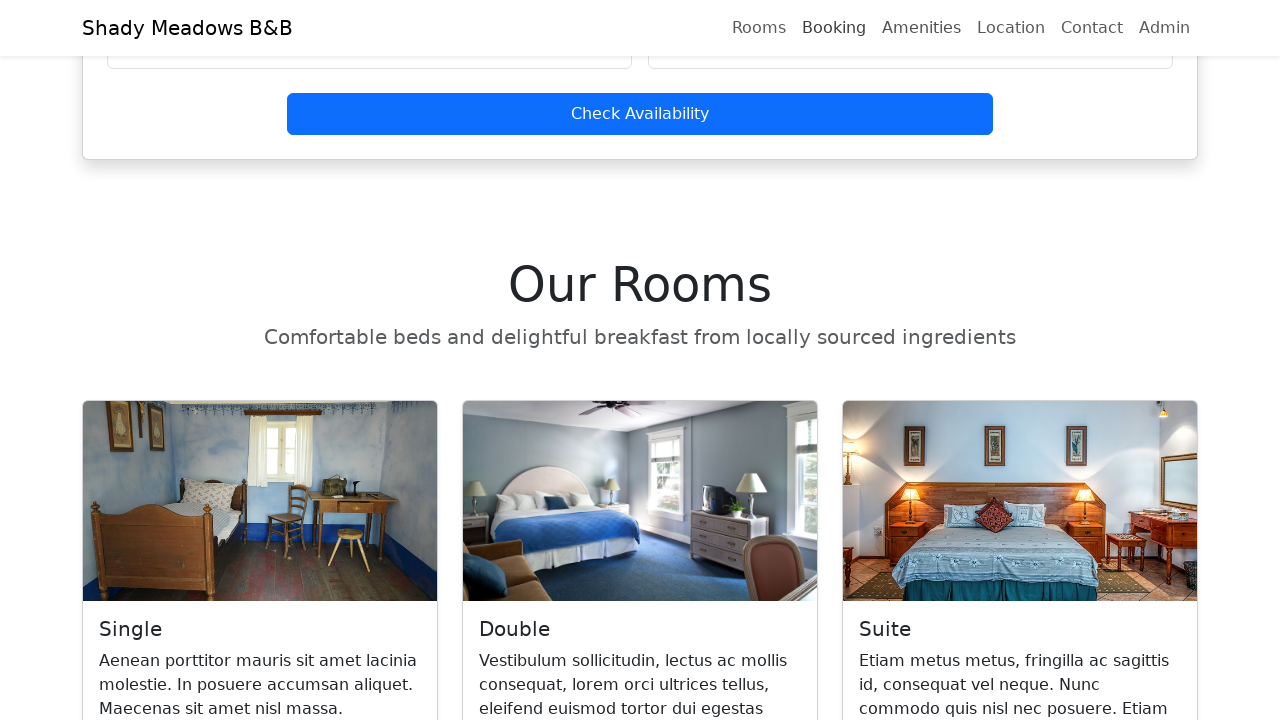

Verified URL navigated to amenities section
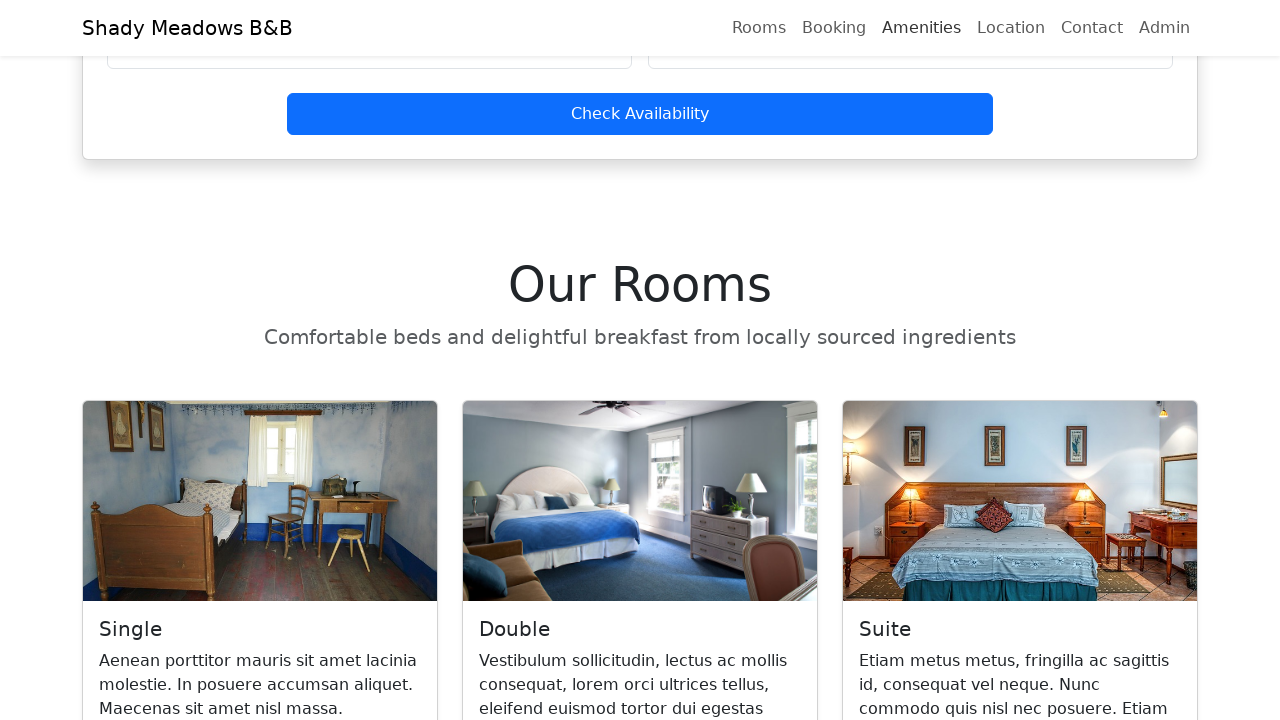

Clicked Location navbar link at (1011, 28) on a[href='#location'], a:has-text('Location')
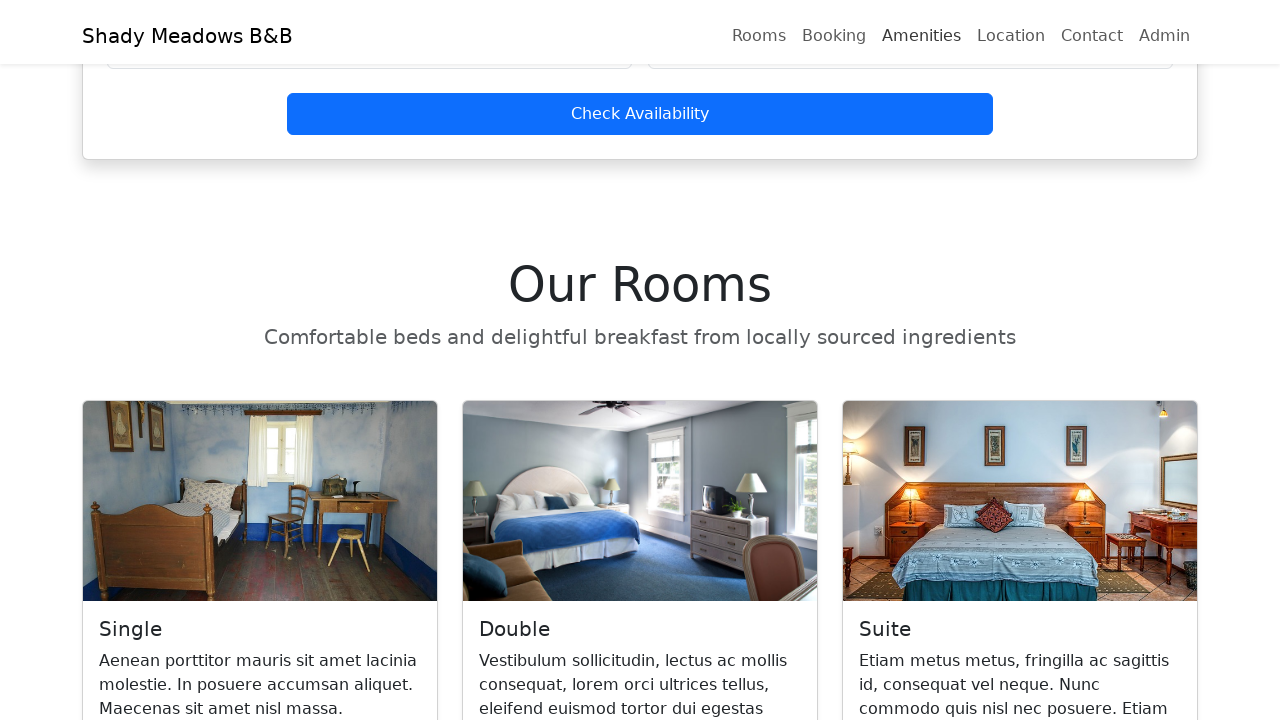

Verified URL navigated to #location anchor
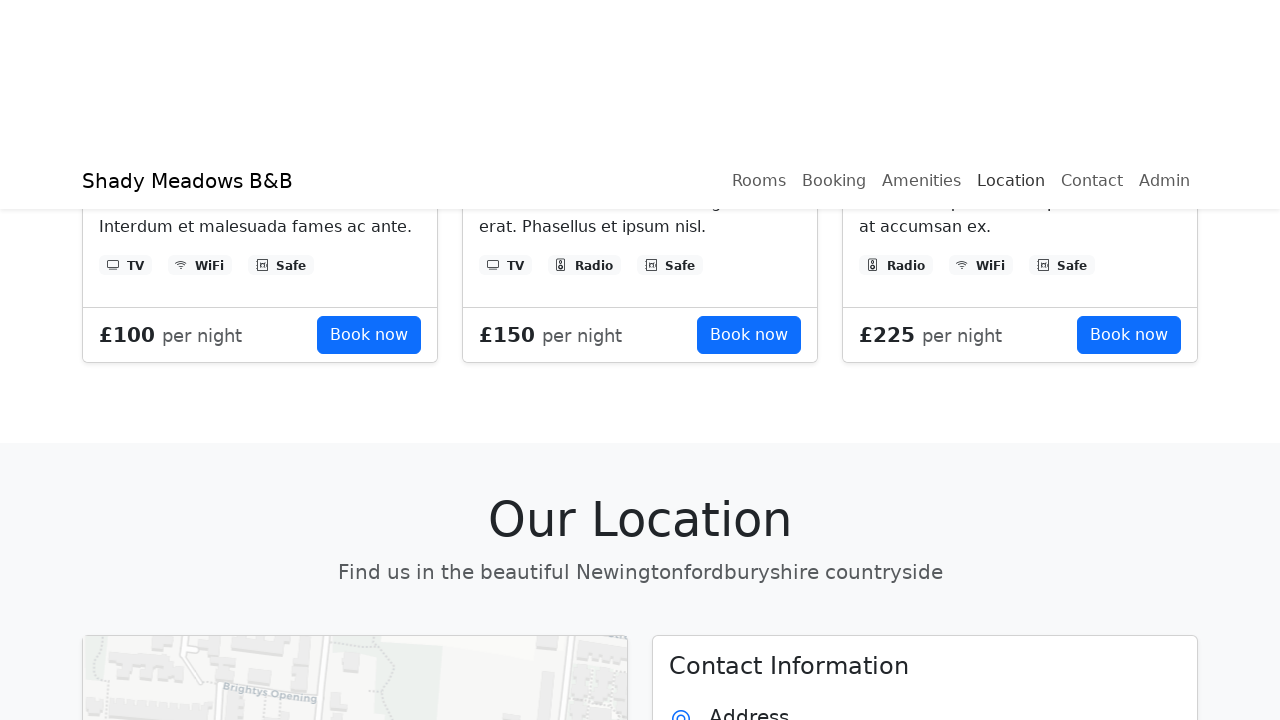

Clicked Contact navbar link at (1092, 28) on a[href='#contact'], a:has-text('Contact')
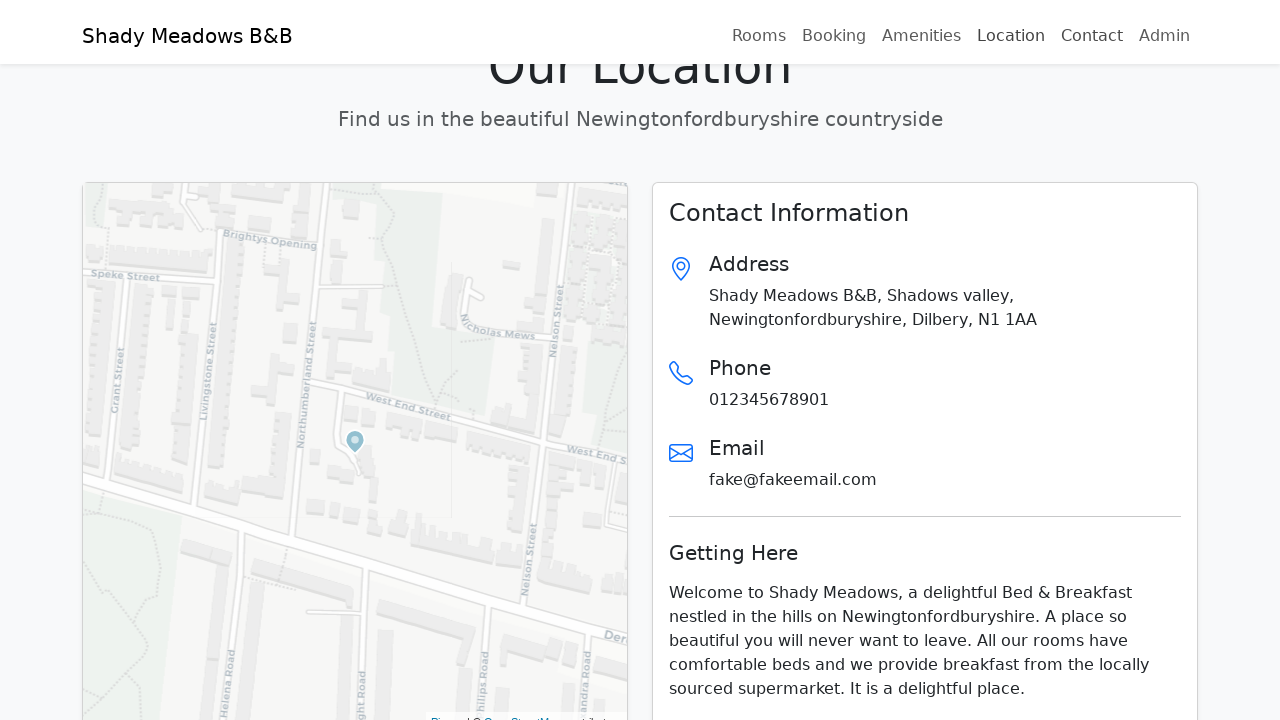

Verified URL navigated to #contact anchor
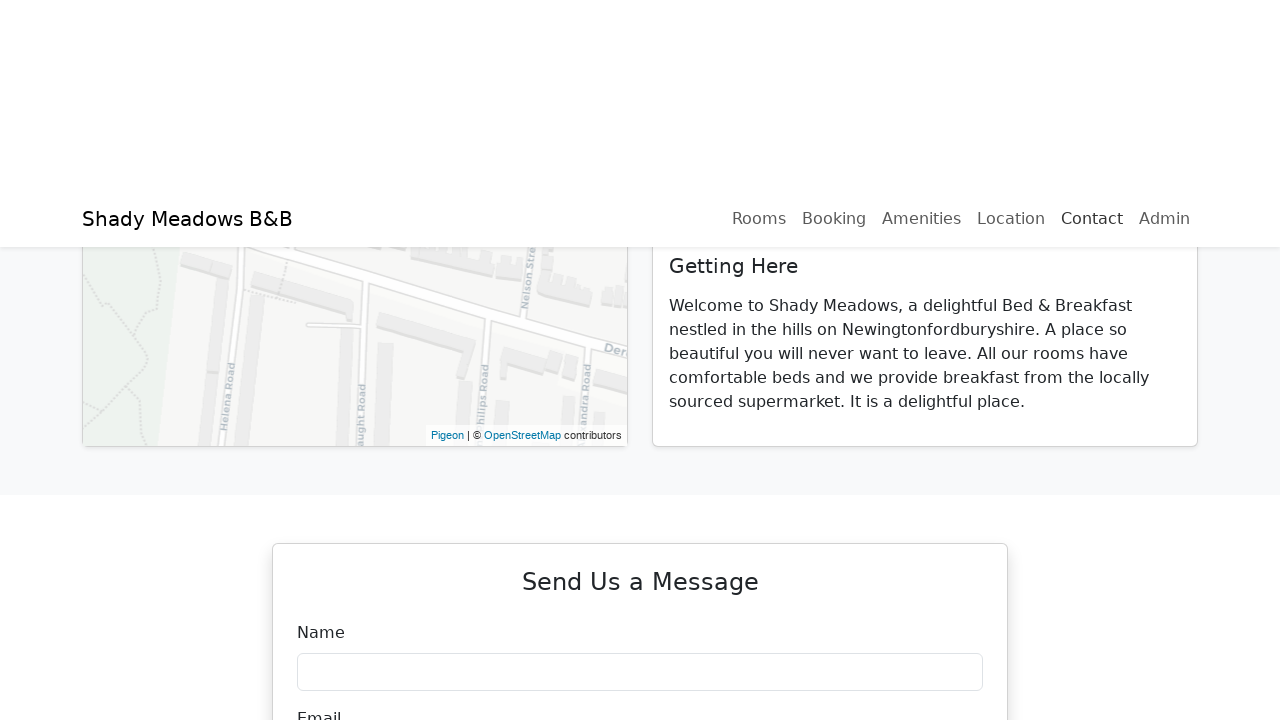

Clicked Admin navbar link at (1164, 28) on a[href*='admin'], a:has-text('Admin')
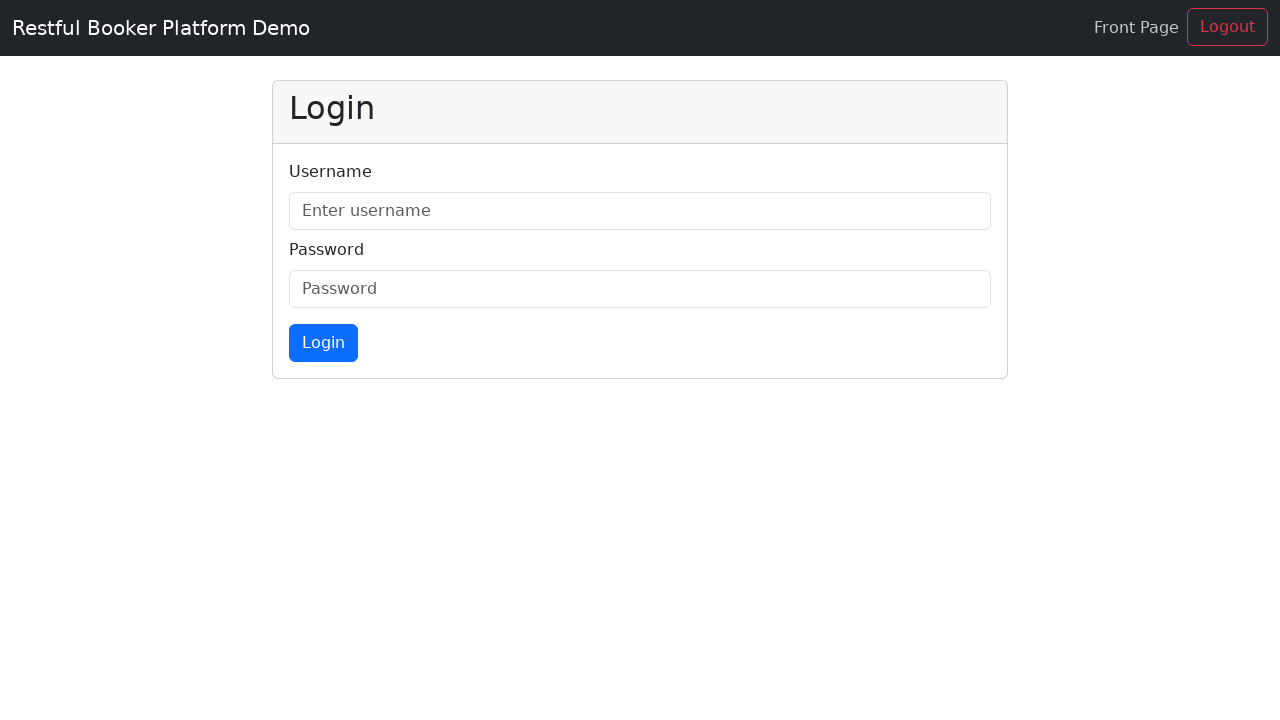

Verified URL navigated to admin page
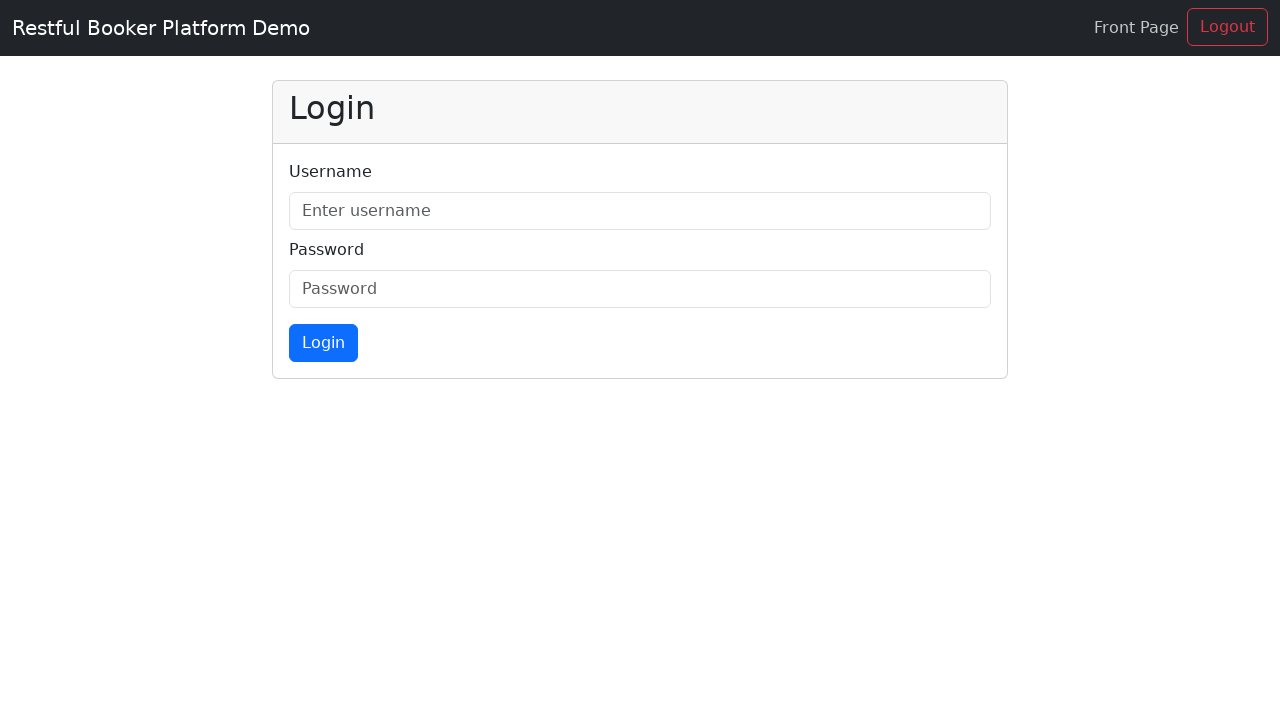

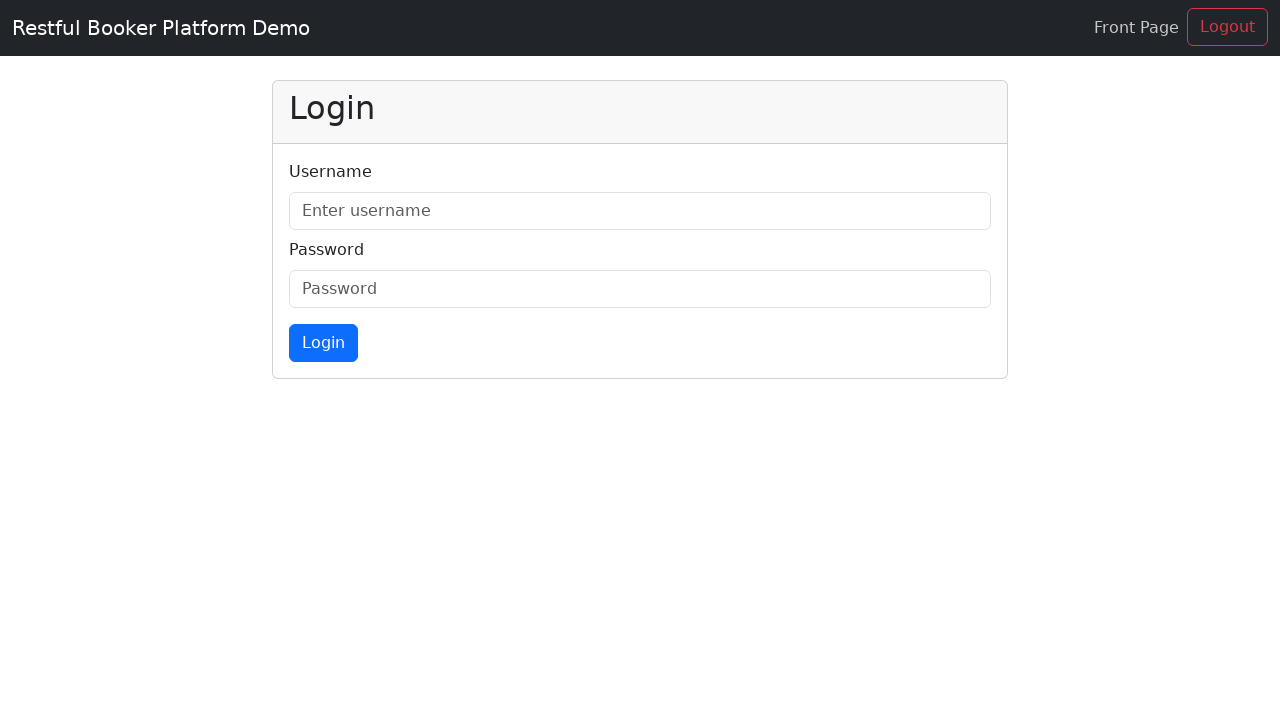